Tests the download button functionality on the Upload and Download page

Starting URL: https://demoqa.com/upload-download

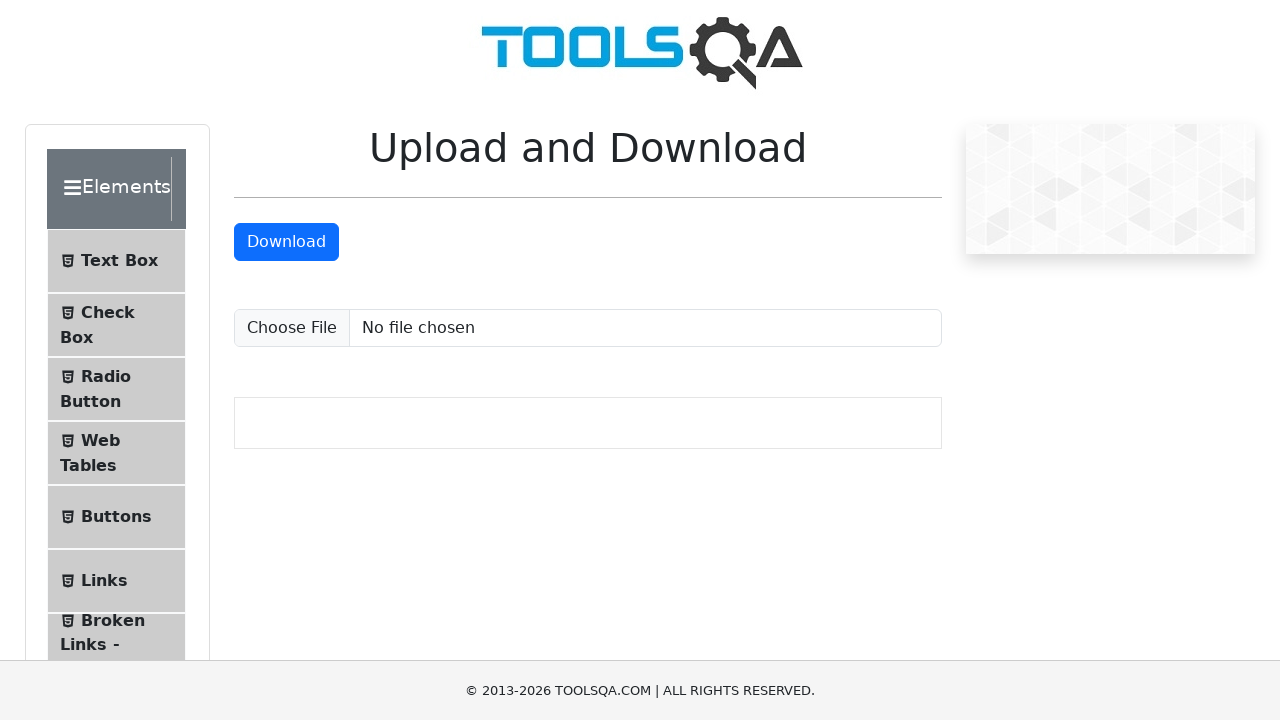

Clicked the download button on Upload and Download page at (286, 242) on a#downloadButton
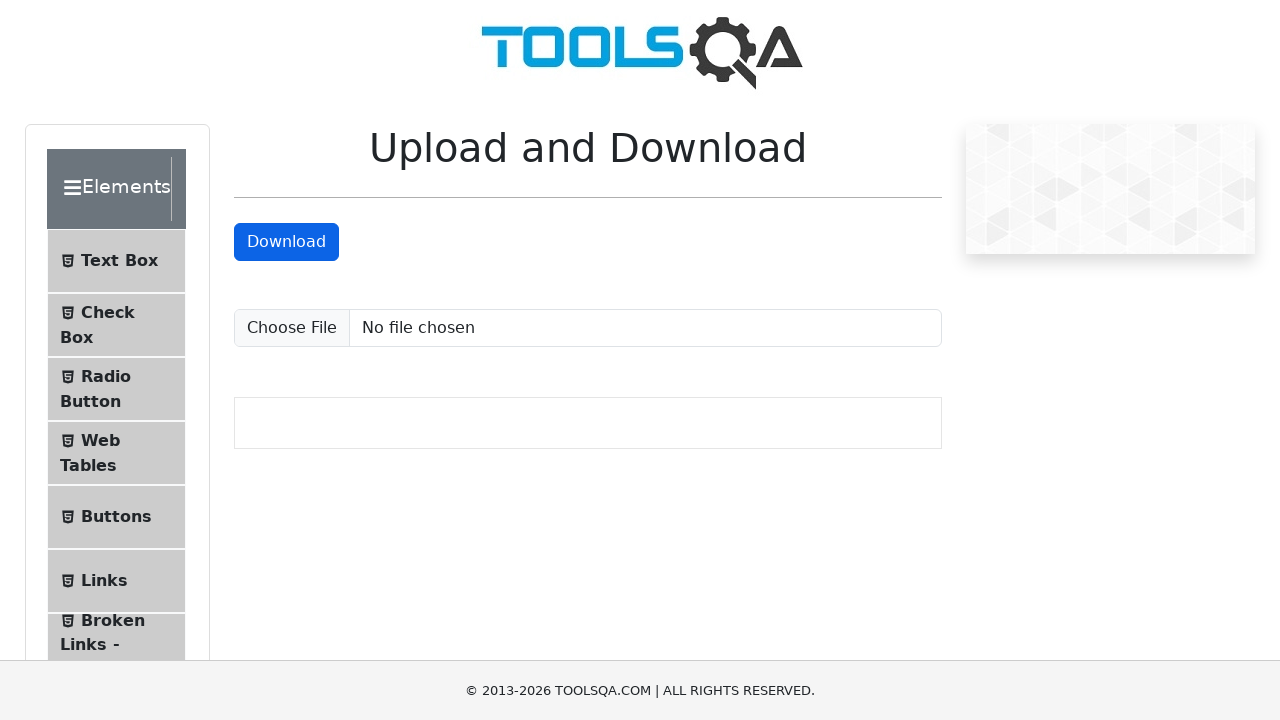

Waited 2 seconds for download to process
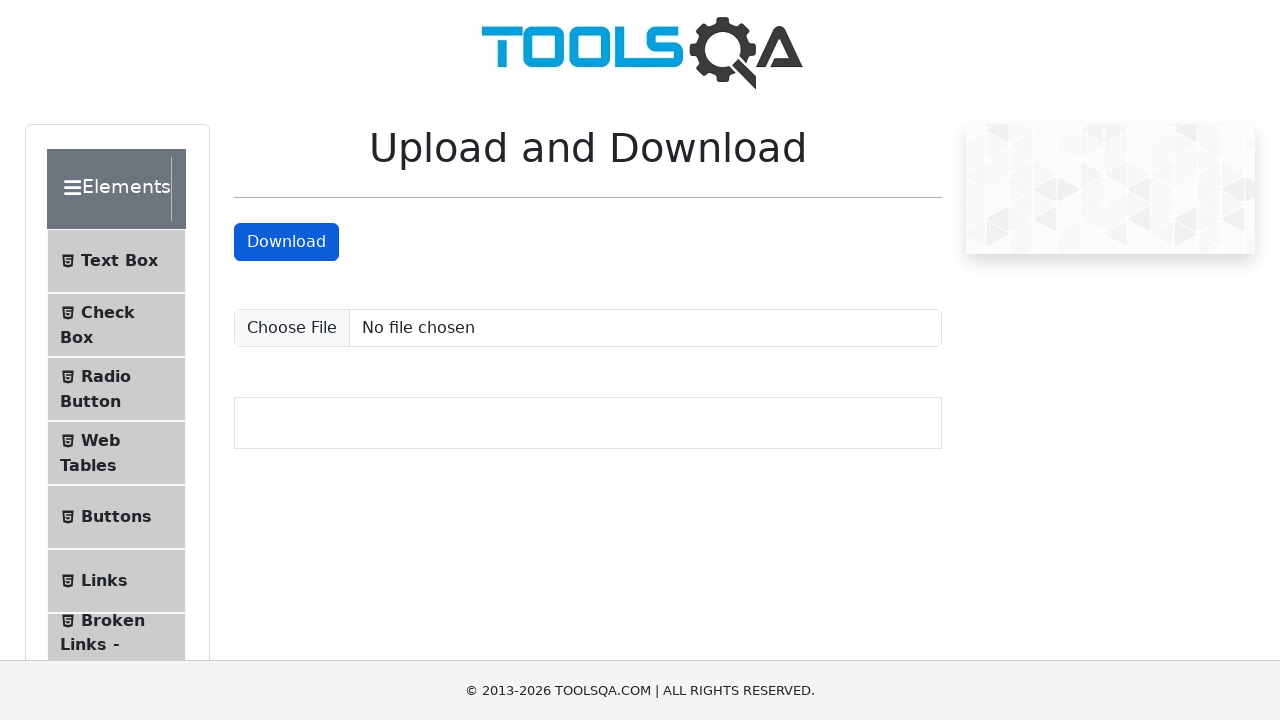

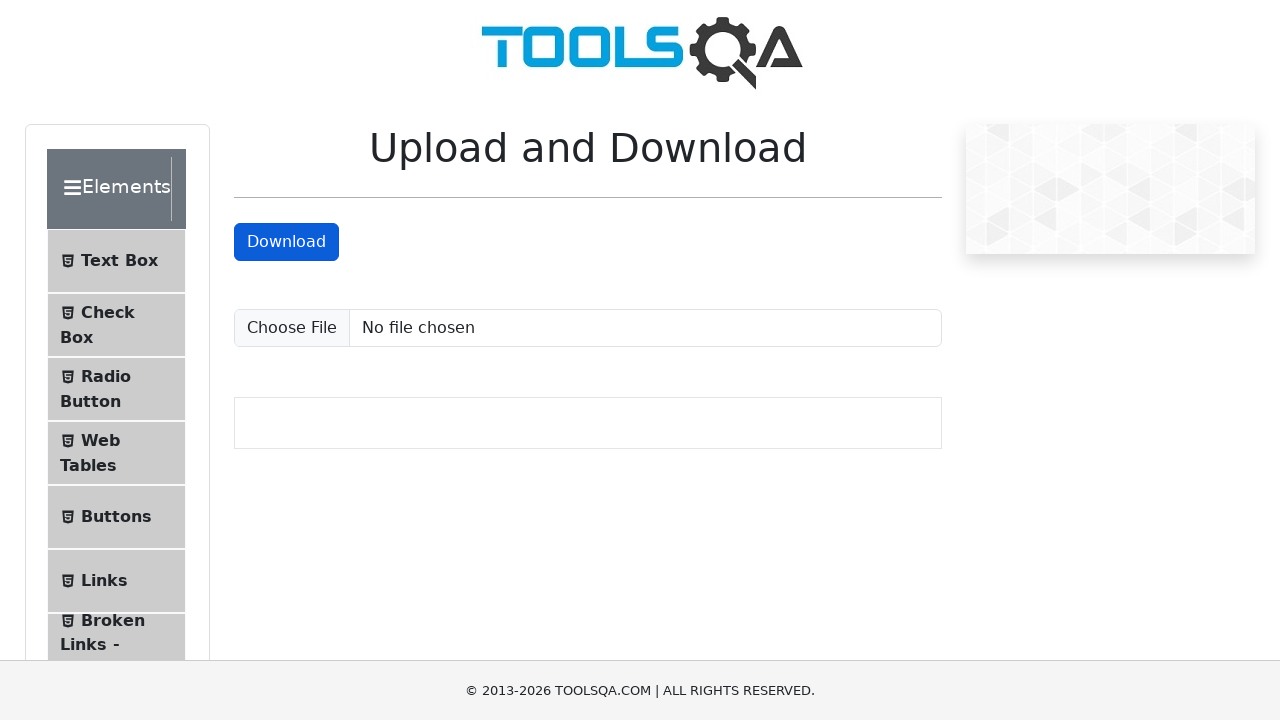